Tests that the login button in the main body of the page exists and is clickable

Starting URL: http://django-todo.org/

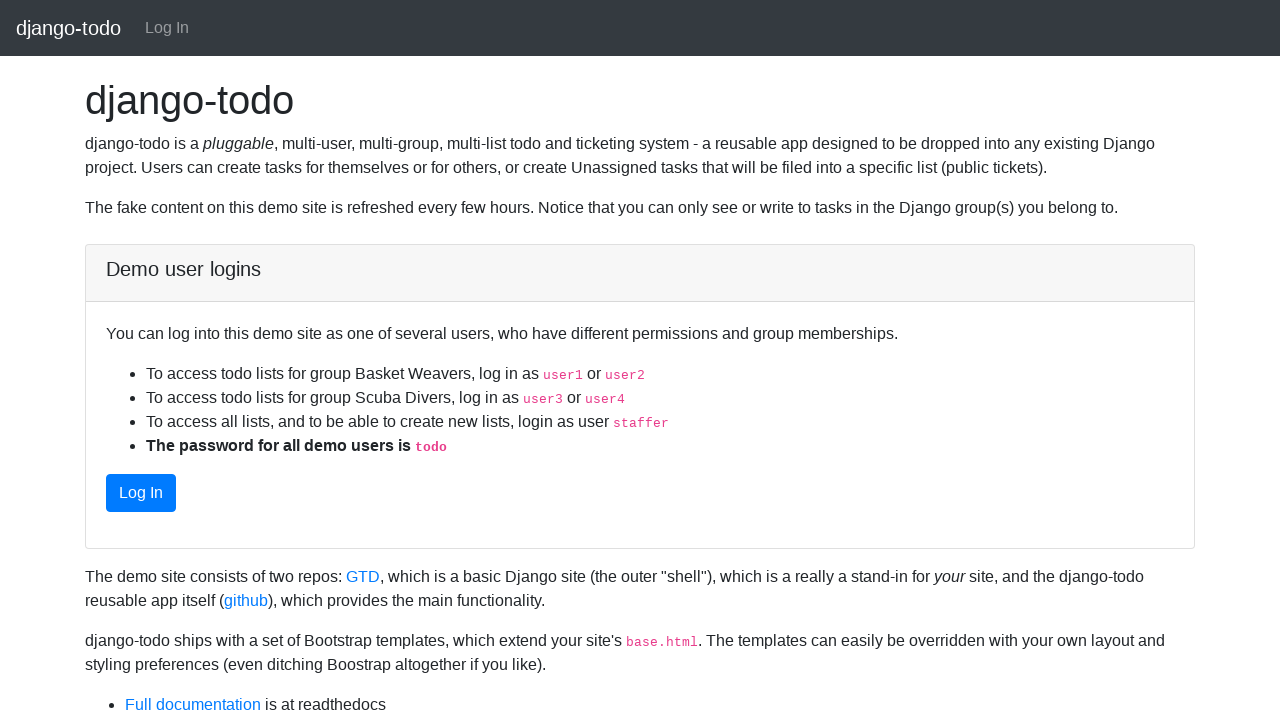

Clicked login button in main body of page at (141, 493) on main a[href="/login"]
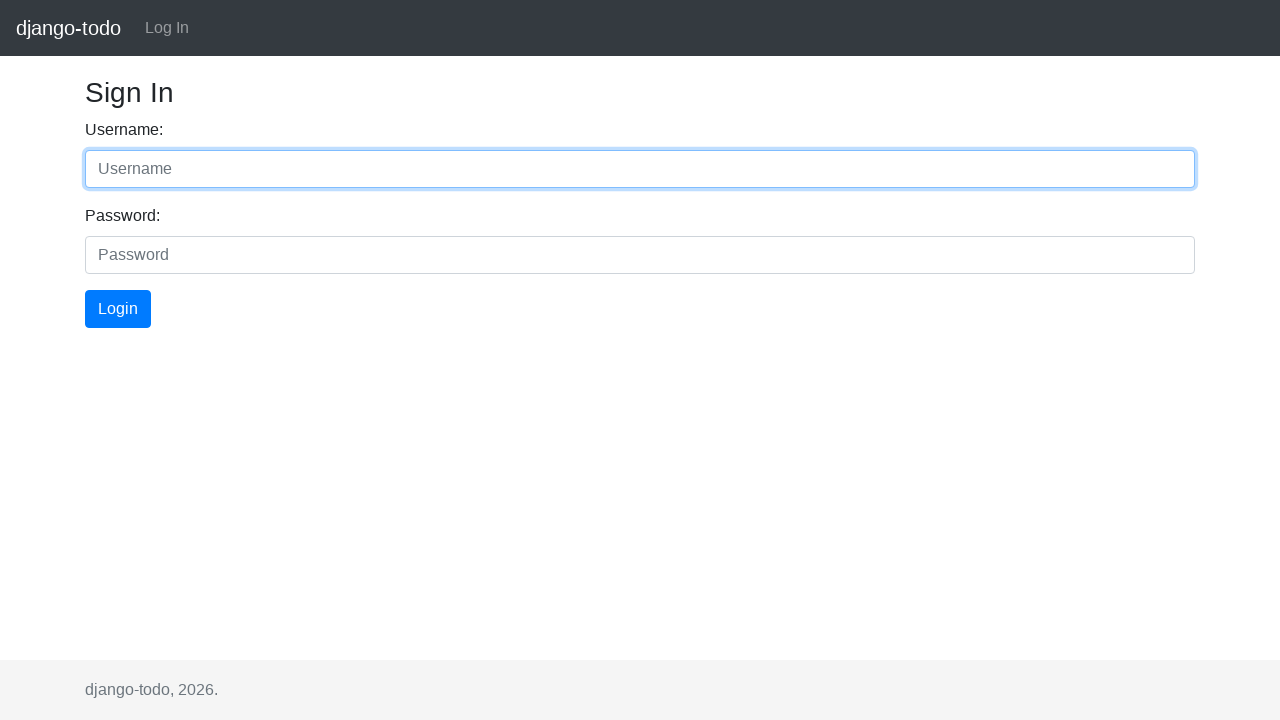

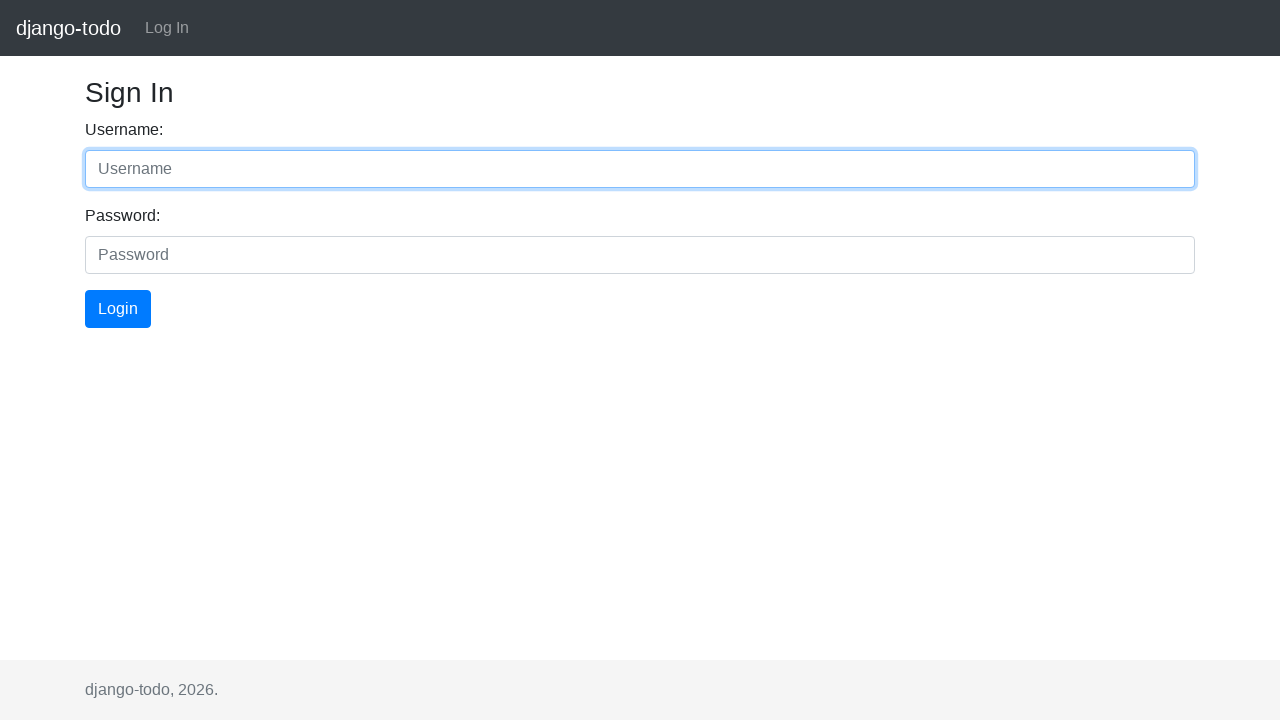